Tests marking individual items as complete by checking their checkboxes

Starting URL: https://demo.playwright.dev/todomvc

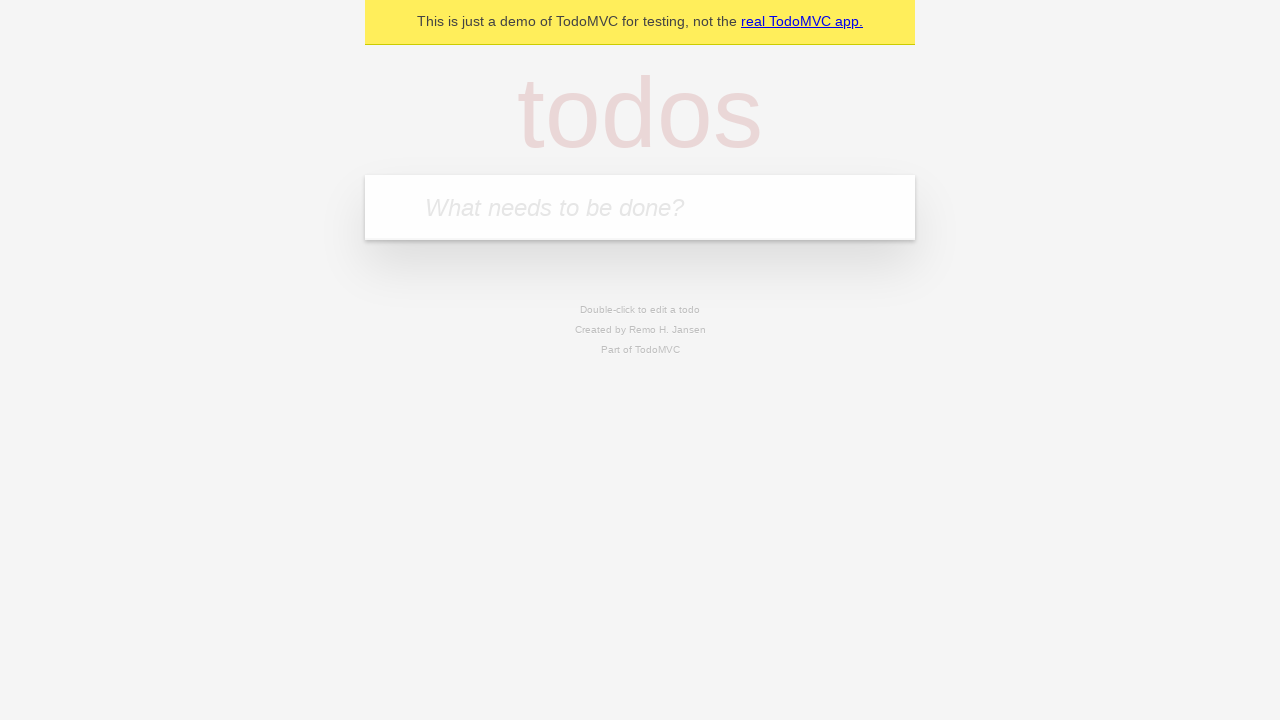

Filled new todo input with 'buy some cheese' on internal:attr=[placeholder="What needs to be done?"i]
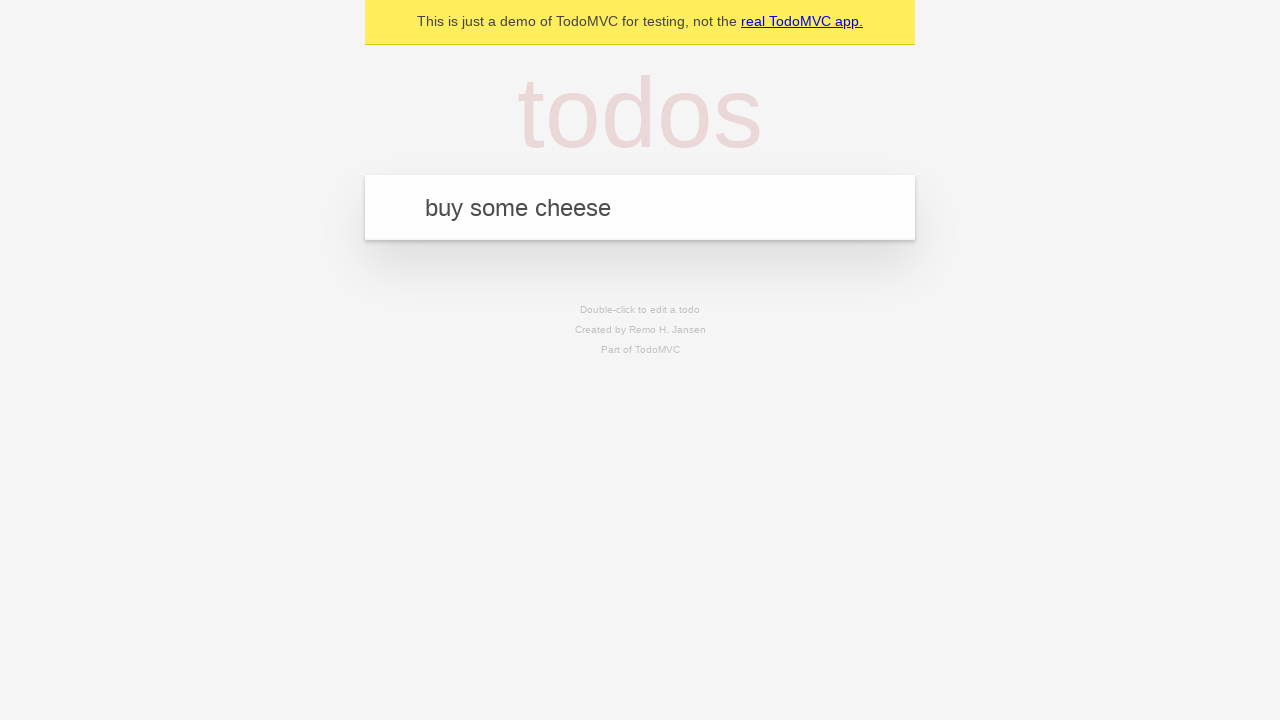

Pressed Enter to create todo item 'buy some cheese' on internal:attr=[placeholder="What needs to be done?"i]
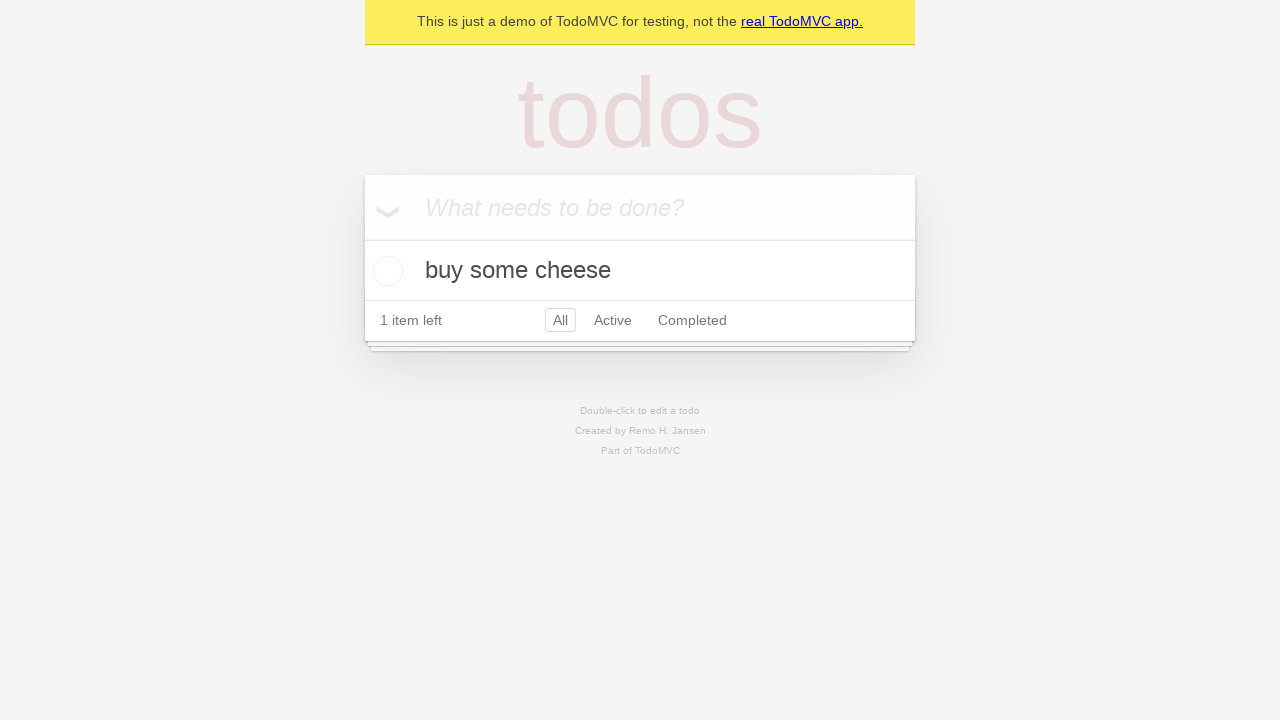

Filled new todo input with 'feed the cat' on internal:attr=[placeholder="What needs to be done?"i]
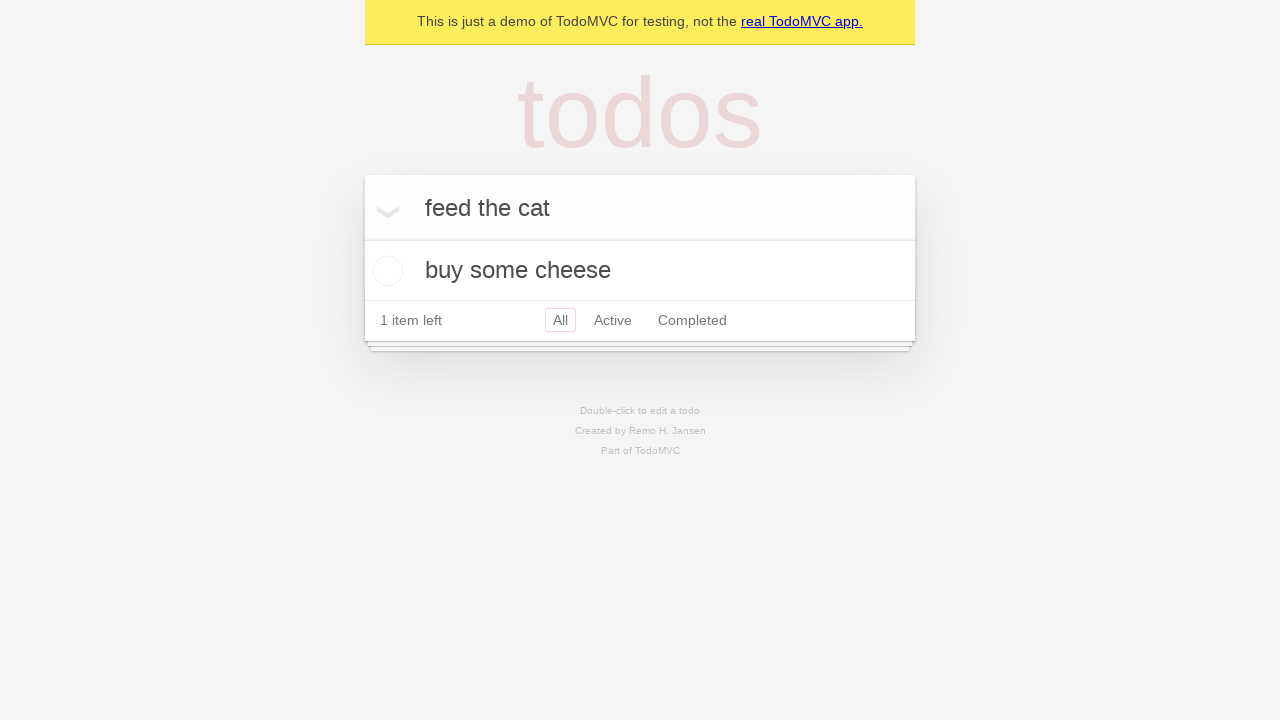

Pressed Enter to create todo item 'feed the cat' on internal:attr=[placeholder="What needs to be done?"i]
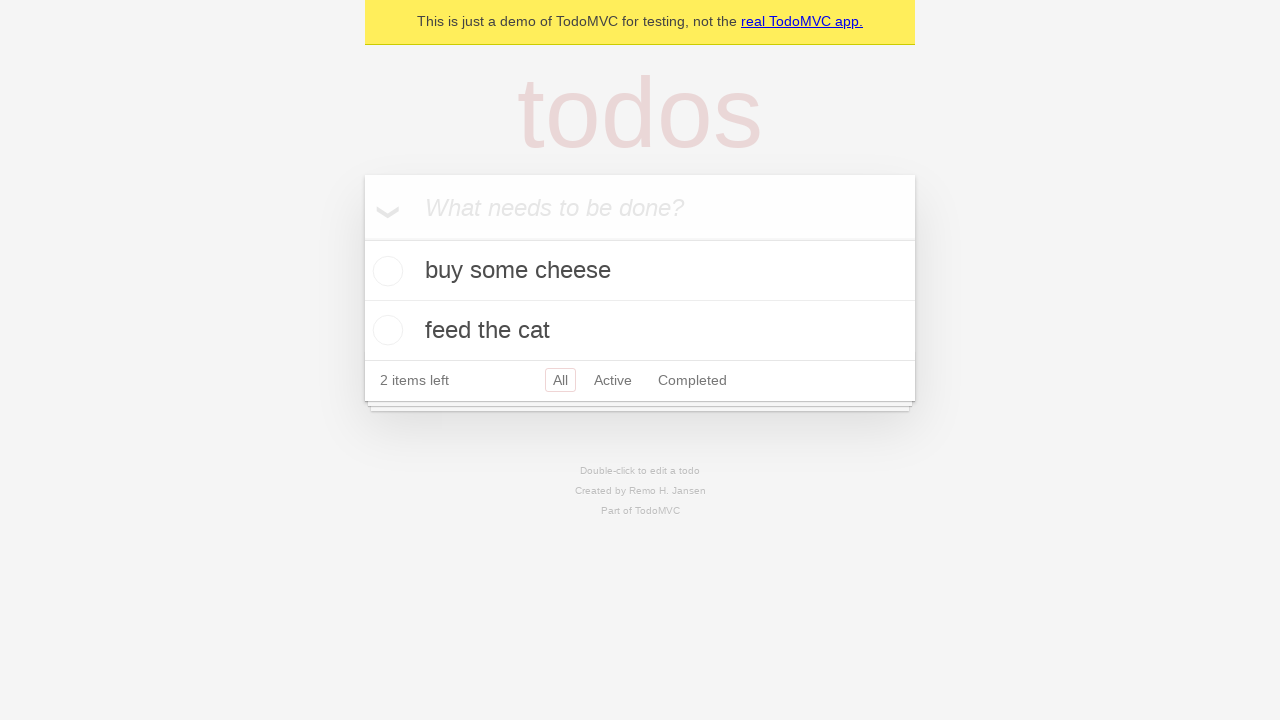

Checked checkbox for first todo item 'buy some cheese' at (385, 271) on internal:testid=[data-testid="todo-item"s] >> nth=0 >> internal:role=checkbox
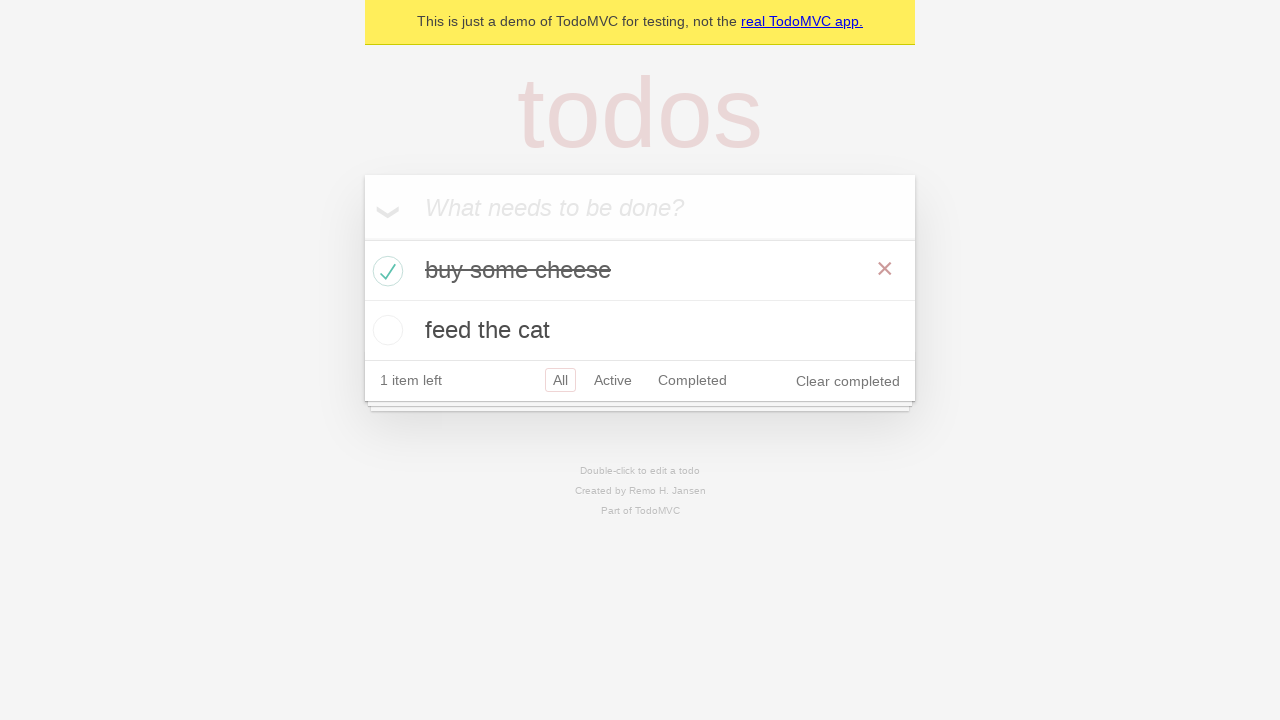

Checked checkbox for second todo item 'feed the cat' at (385, 330) on internal:testid=[data-testid="todo-item"s] >> nth=1 >> internal:role=checkbox
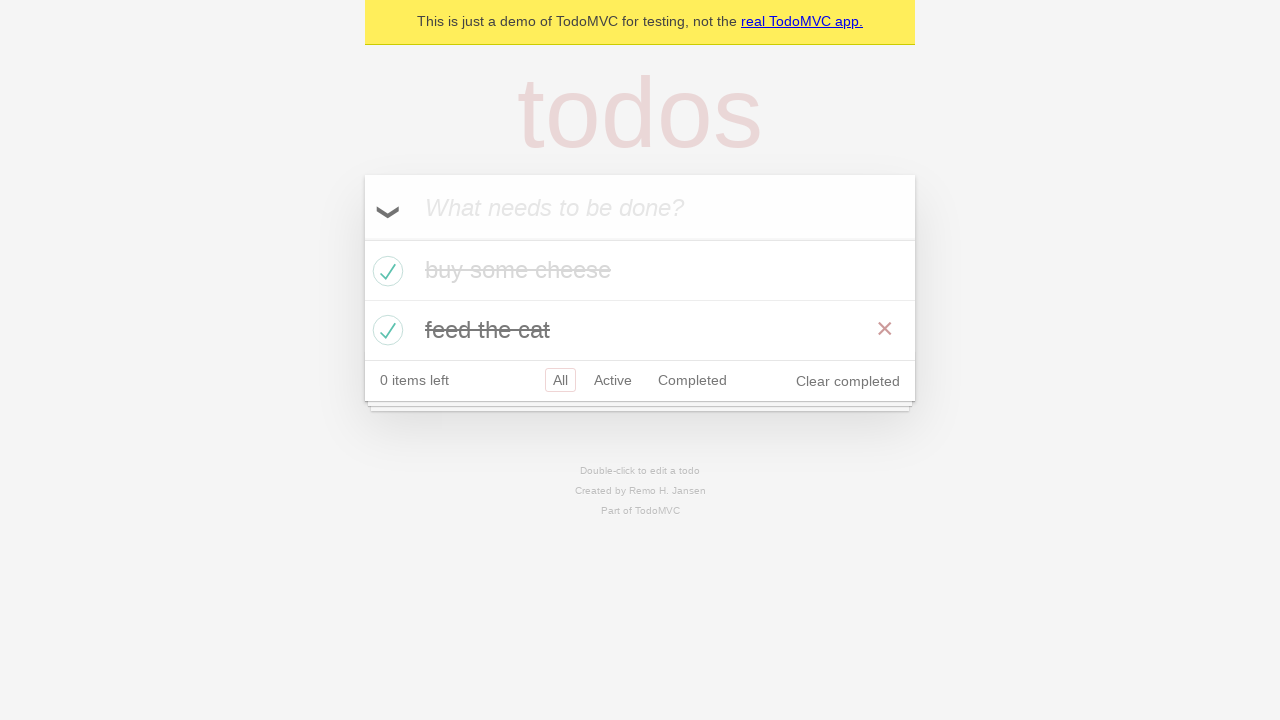

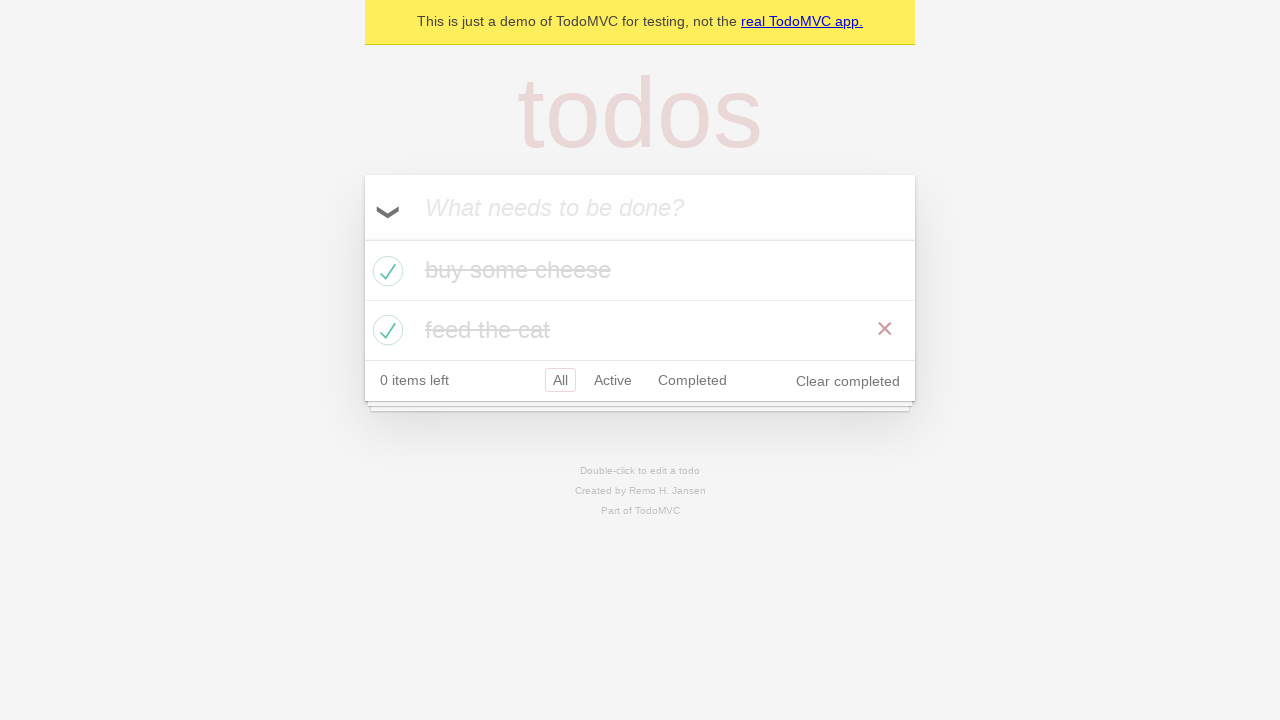